Tests explicit wait functionality by clicking accept button and handling an alert dialog

Starting URL: https://letcode.in/waits

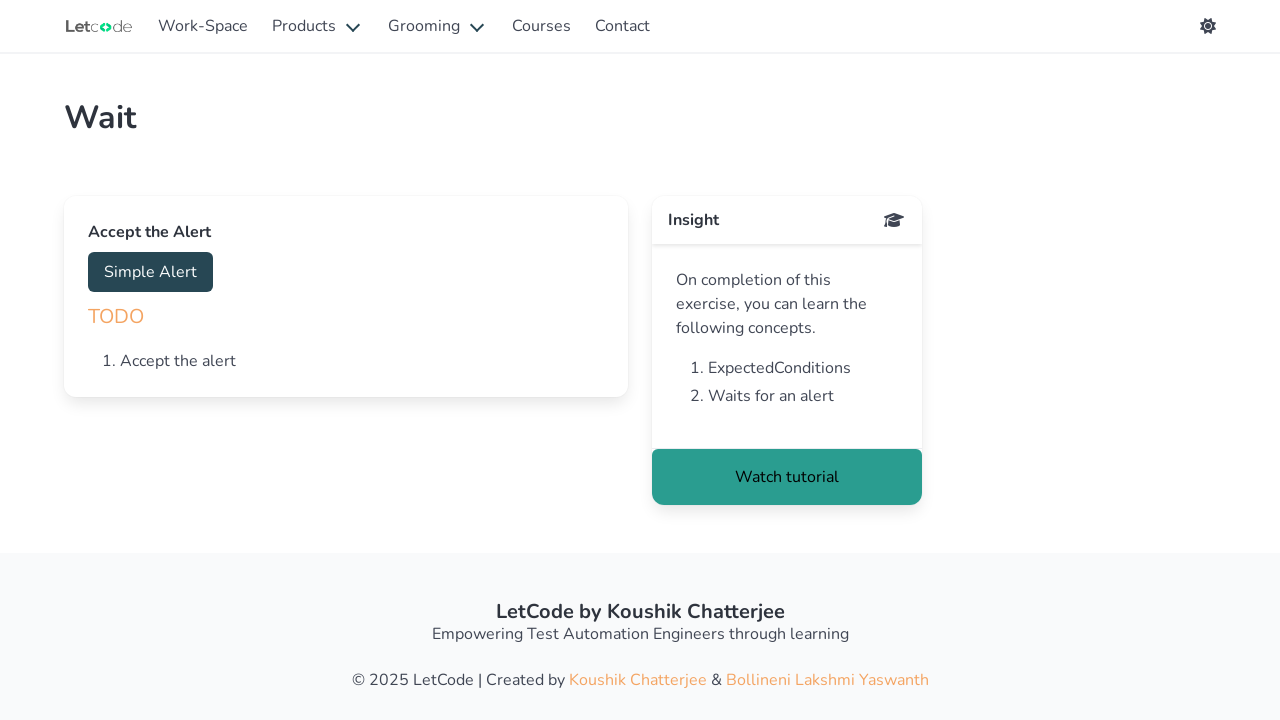

Clicked accept button at (150, 272) on #accept
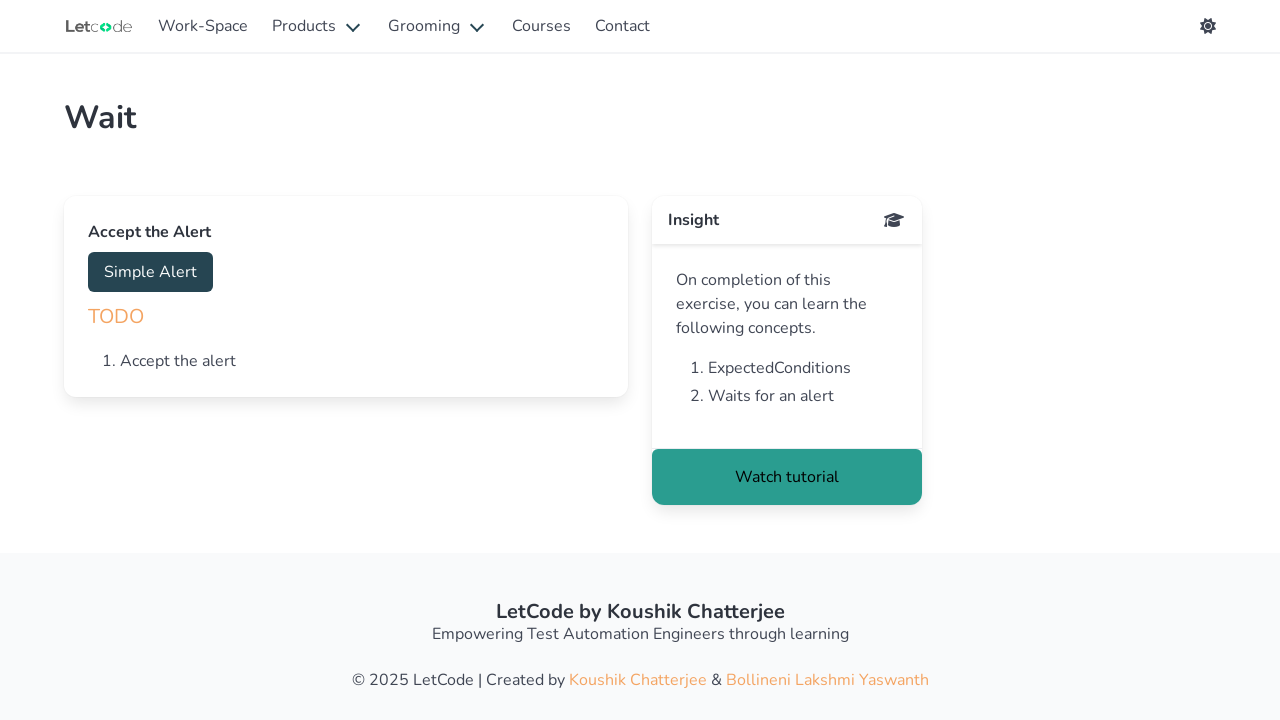

Set up dialog handler to accept alerts
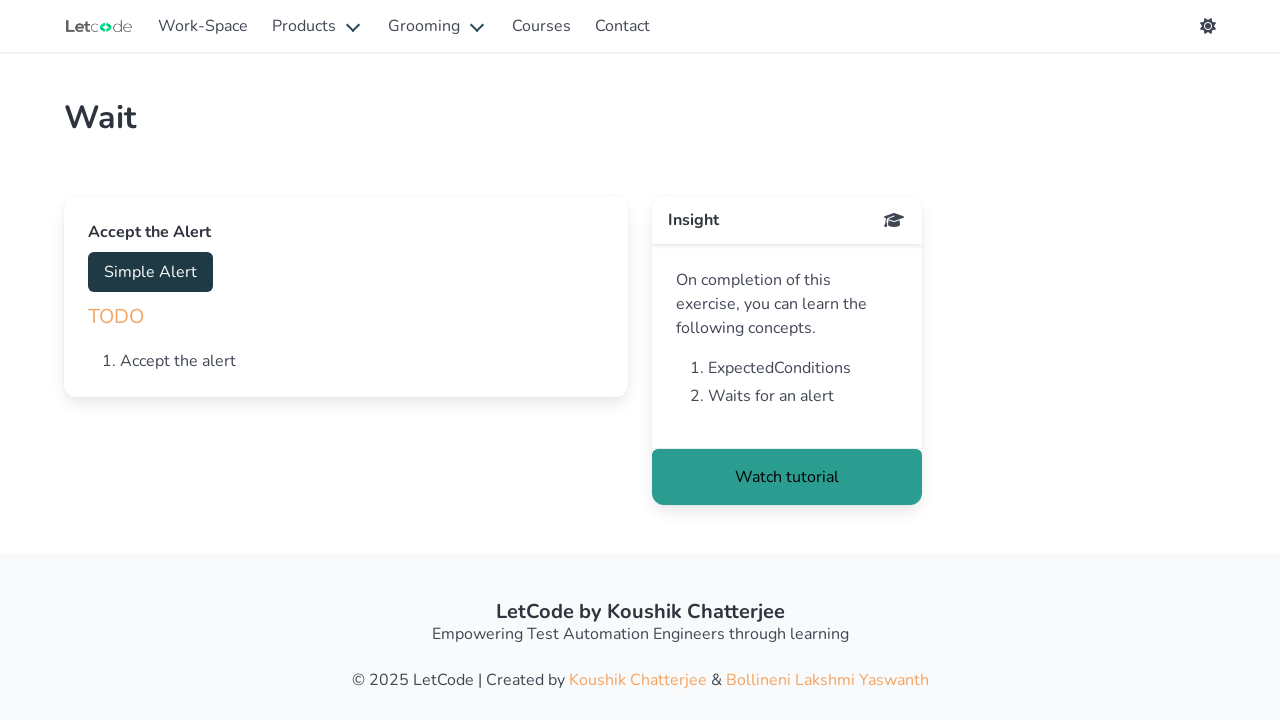

Waited 1000ms for dialog to appear and be handled
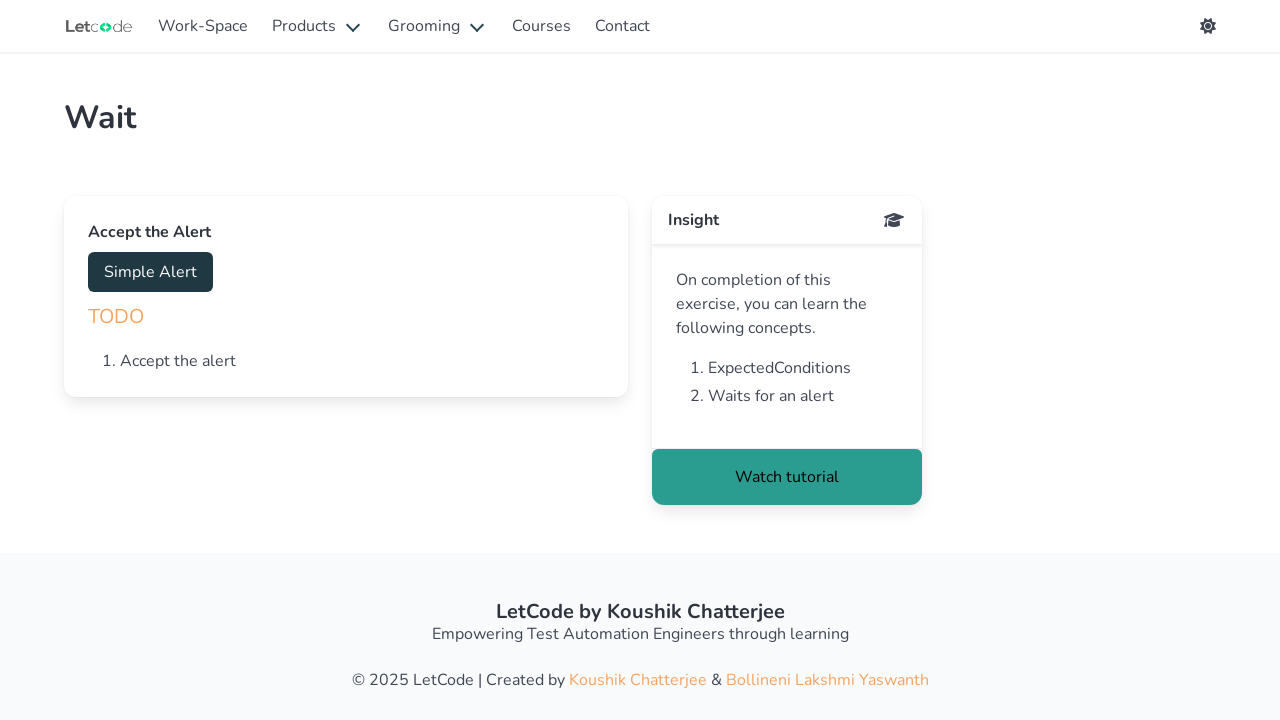

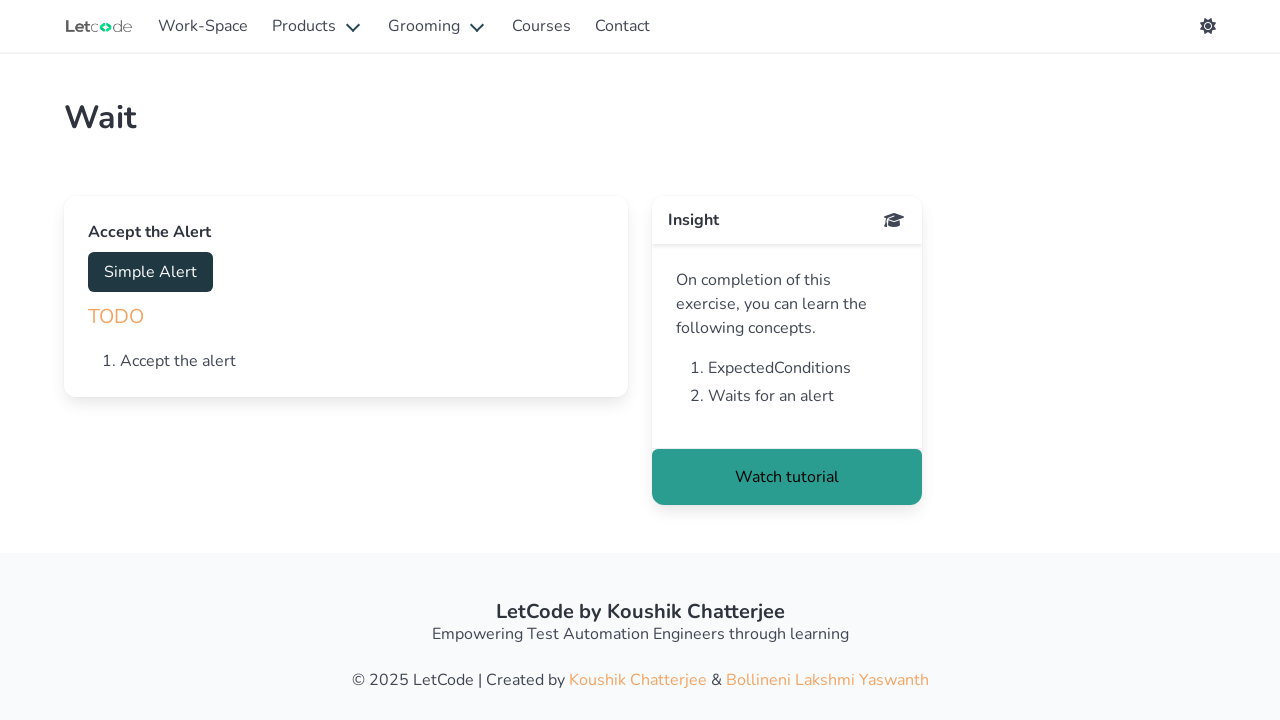